Tests JavaScript alert functionality by triggering an alert, reading its text, and accepting it

Starting URL: https://the-internet.herokuapp.com/javascript_alerts

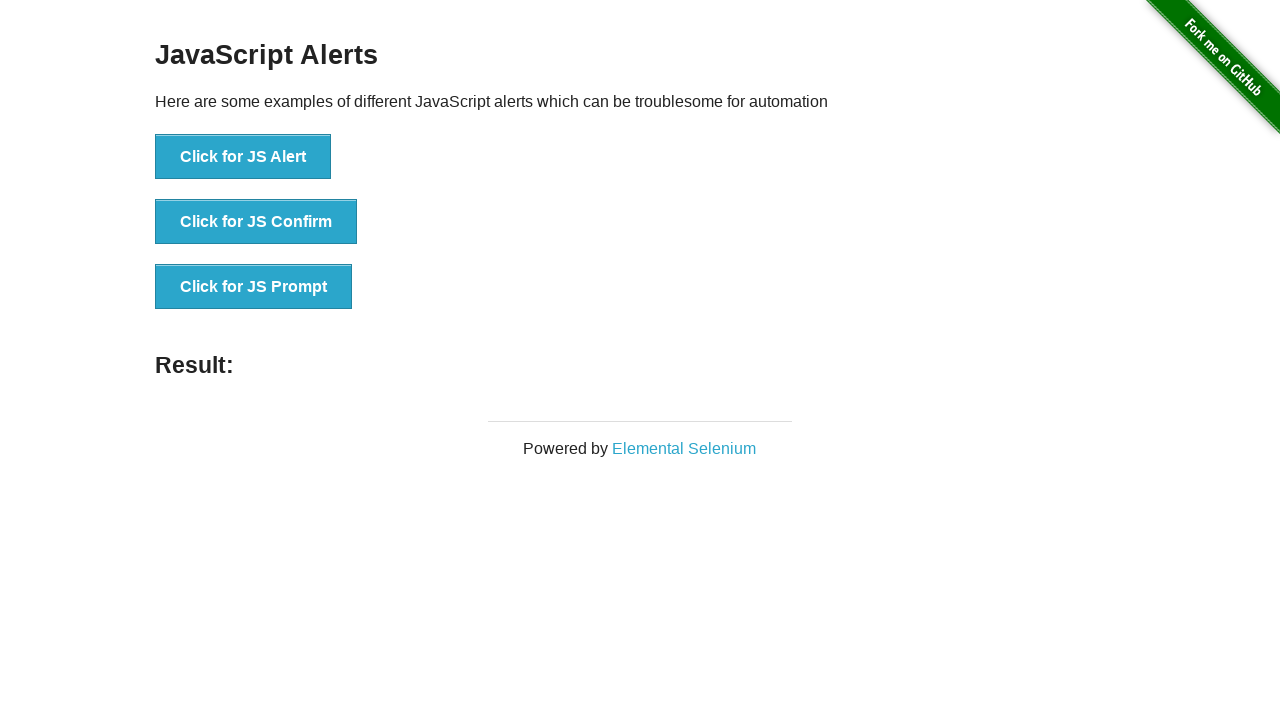

Clicked button to trigger JavaScript alert at (243, 157) on xpath=//button[text()='Click for JS Alert']
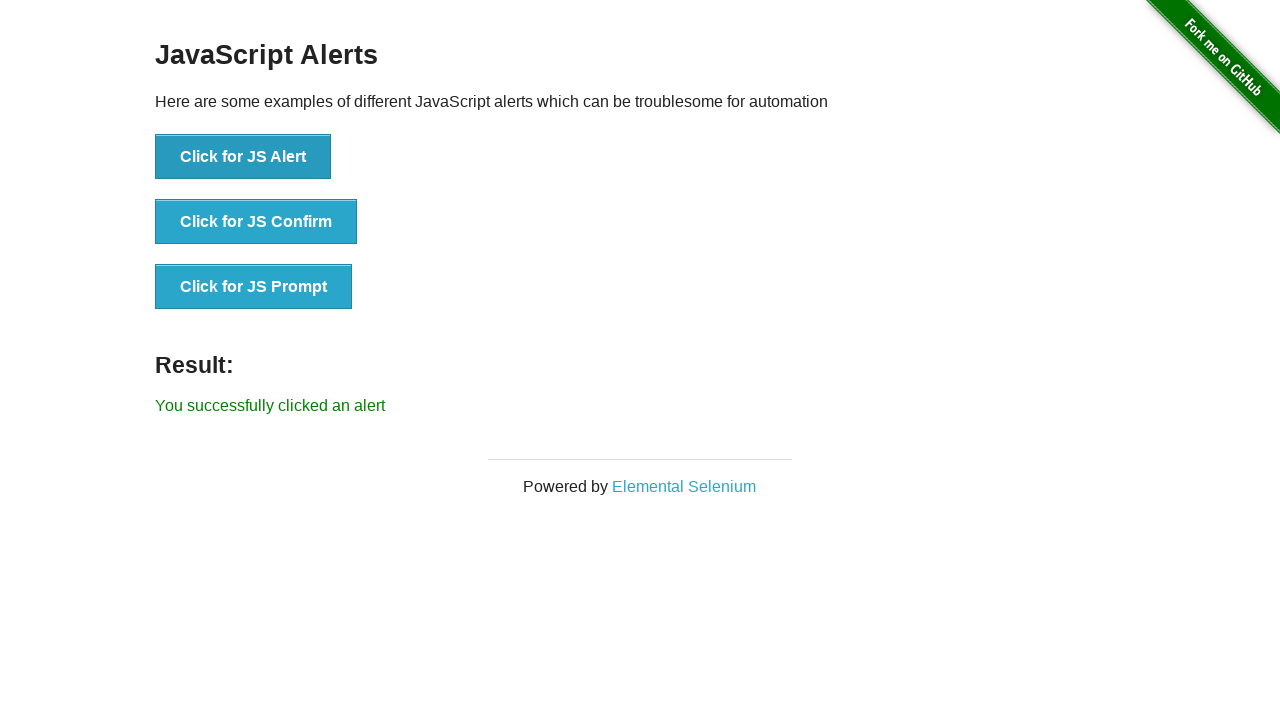

Set up dialog handler to accept alert
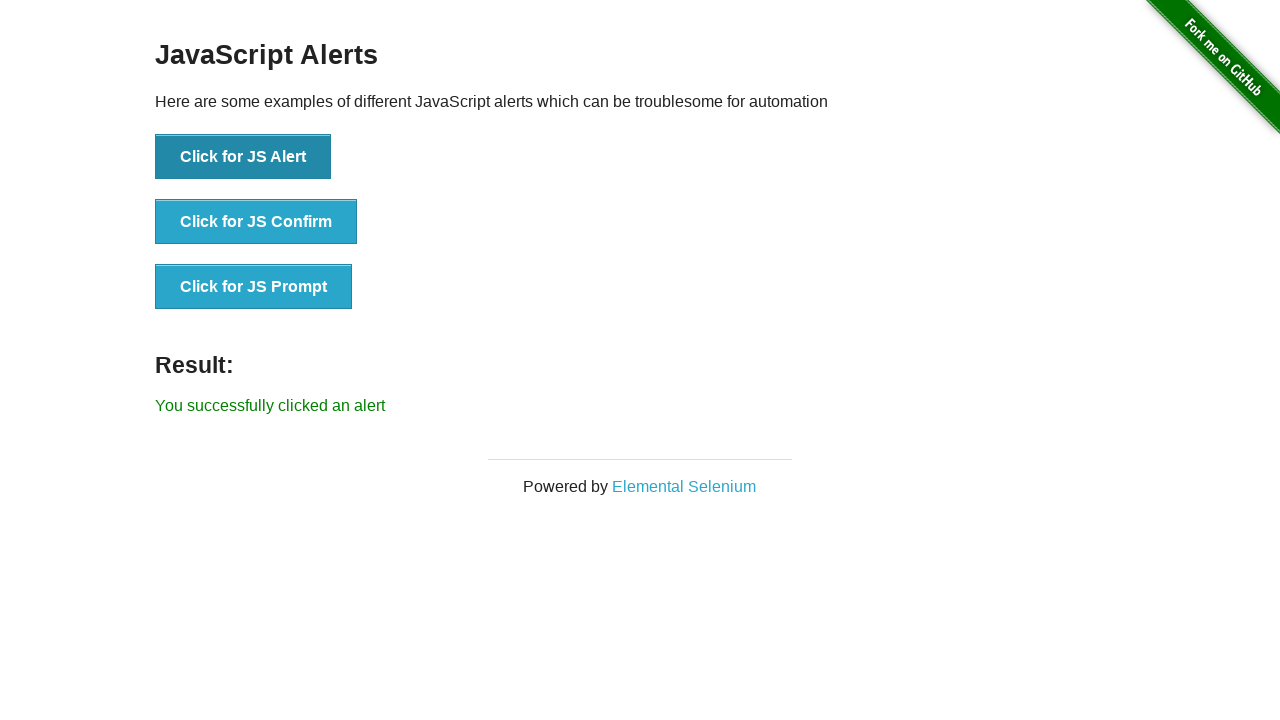

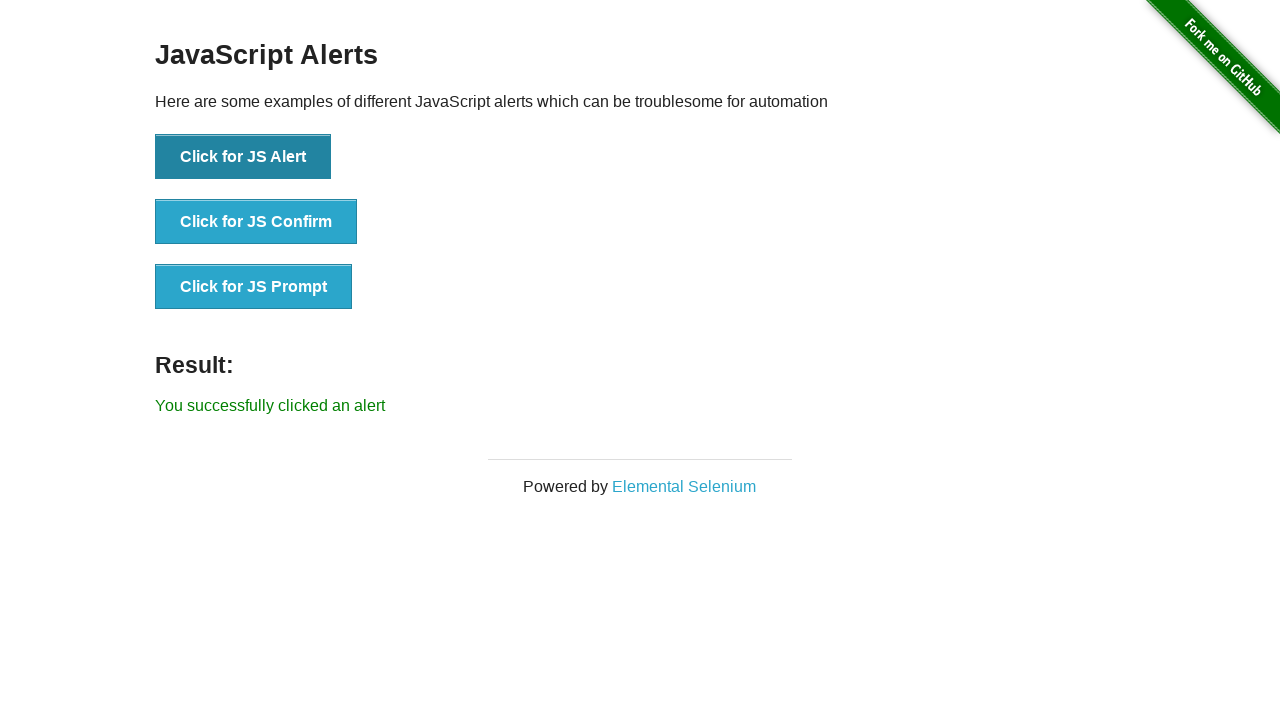